Tests clearing the complete state of all items by checking and unchecking the toggle-all

Starting URL: https://demo.playwright.dev/todomvc

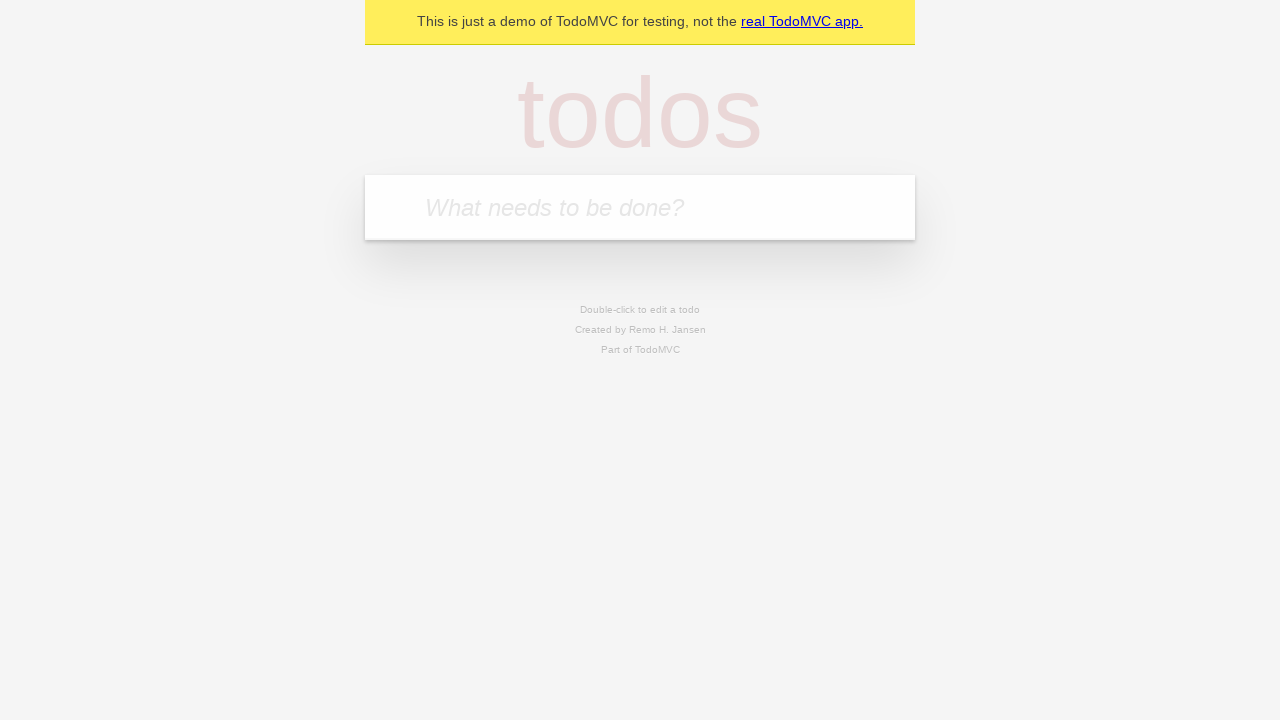

Filled first todo input with 'buy some cheese' on internal:attr=[placeholder="What needs to be done?"i]
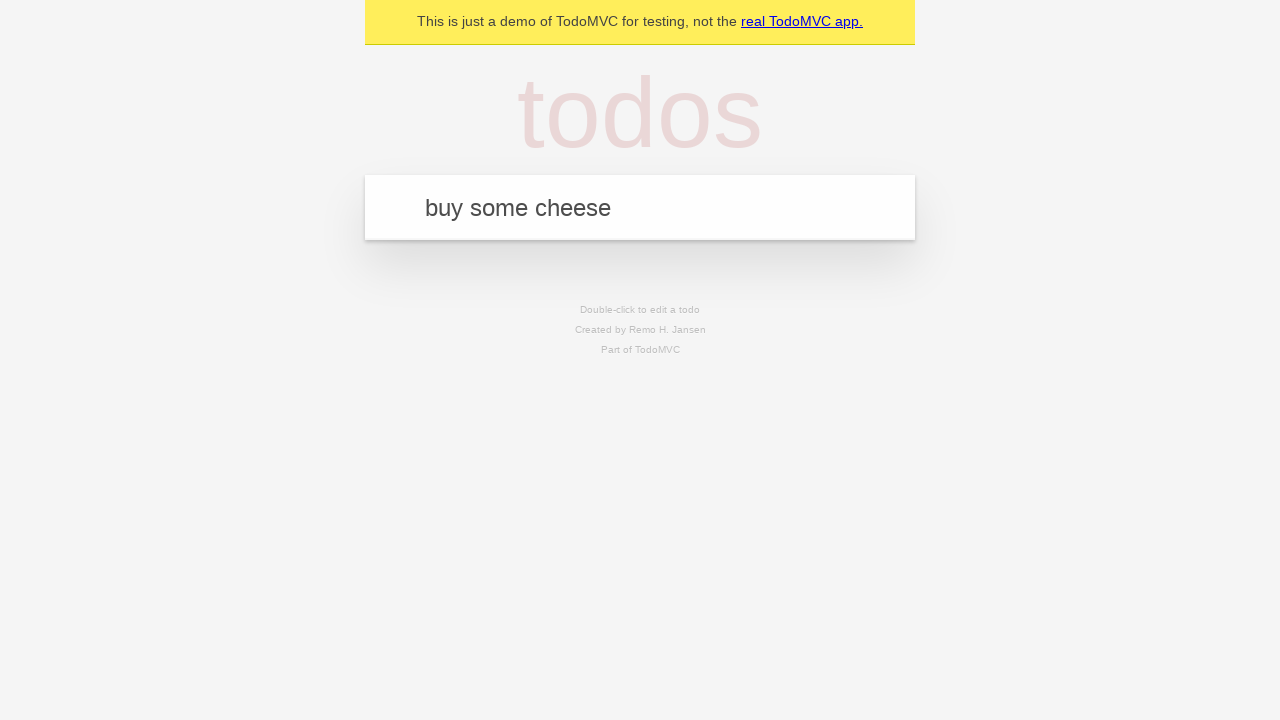

Pressed Enter to add first todo on internal:attr=[placeholder="What needs to be done?"i]
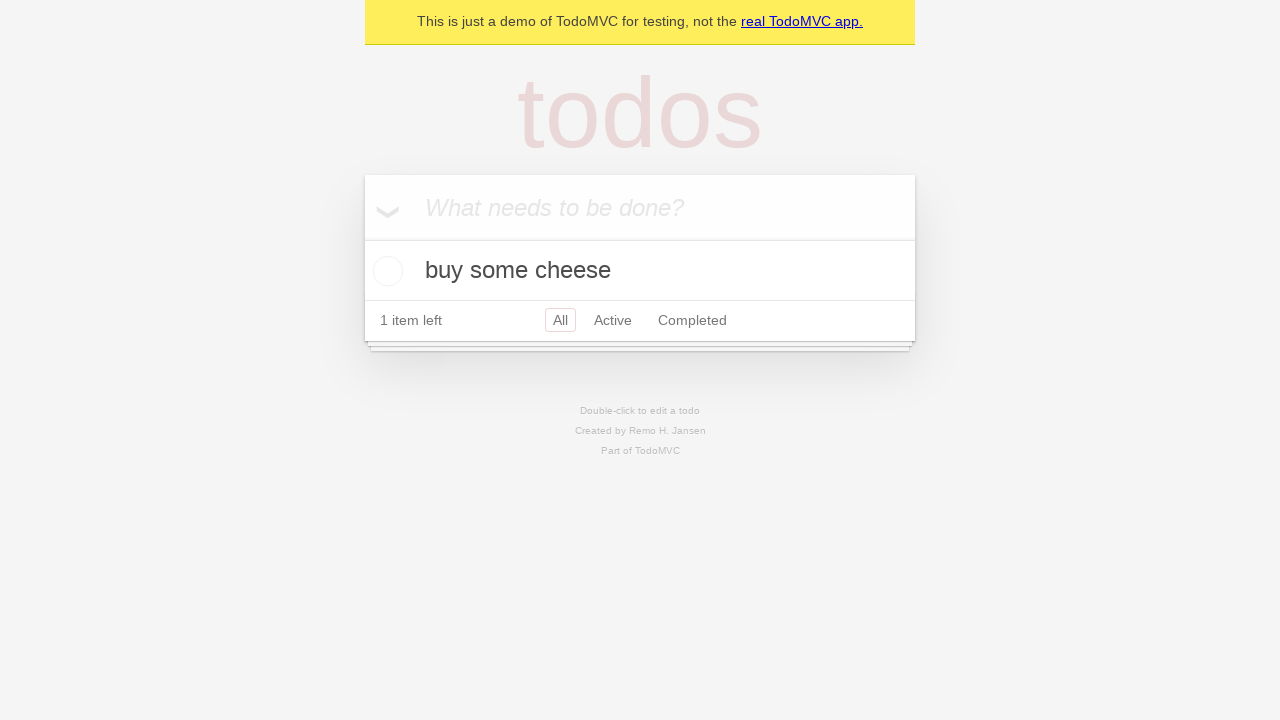

Filled second todo input with 'feed the cat' on internal:attr=[placeholder="What needs to be done?"i]
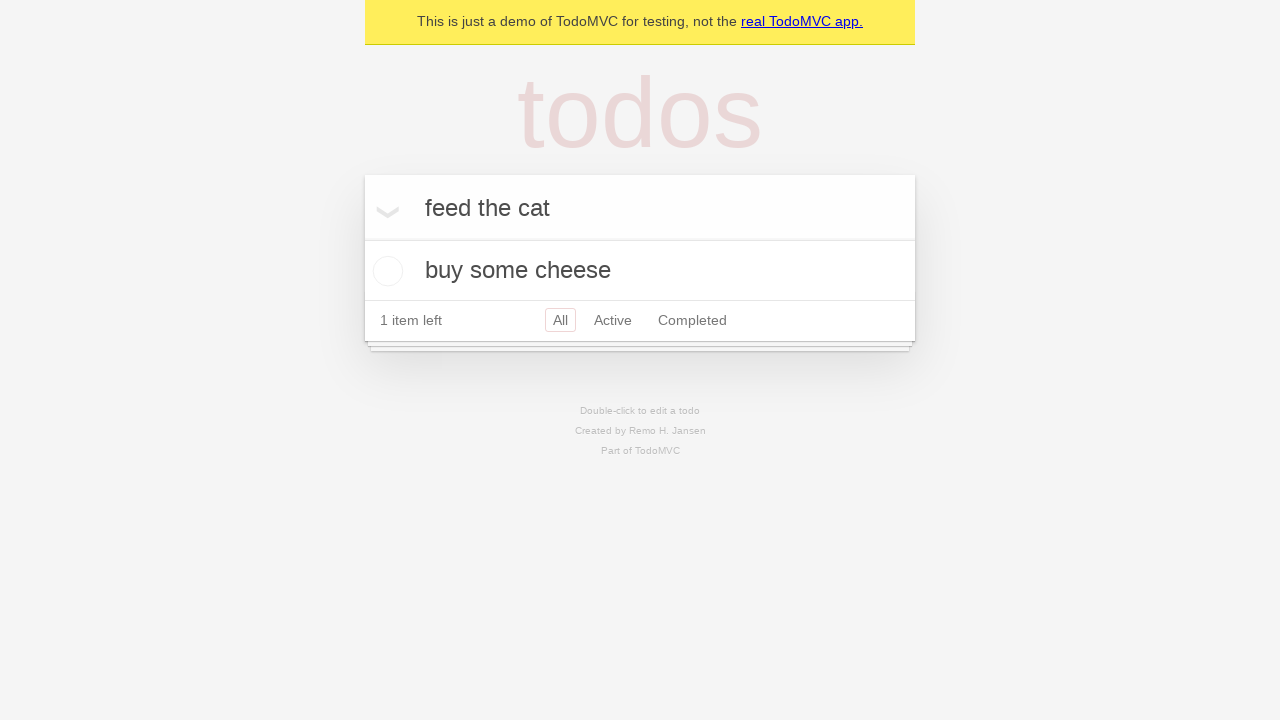

Pressed Enter to add second todo on internal:attr=[placeholder="What needs to be done?"i]
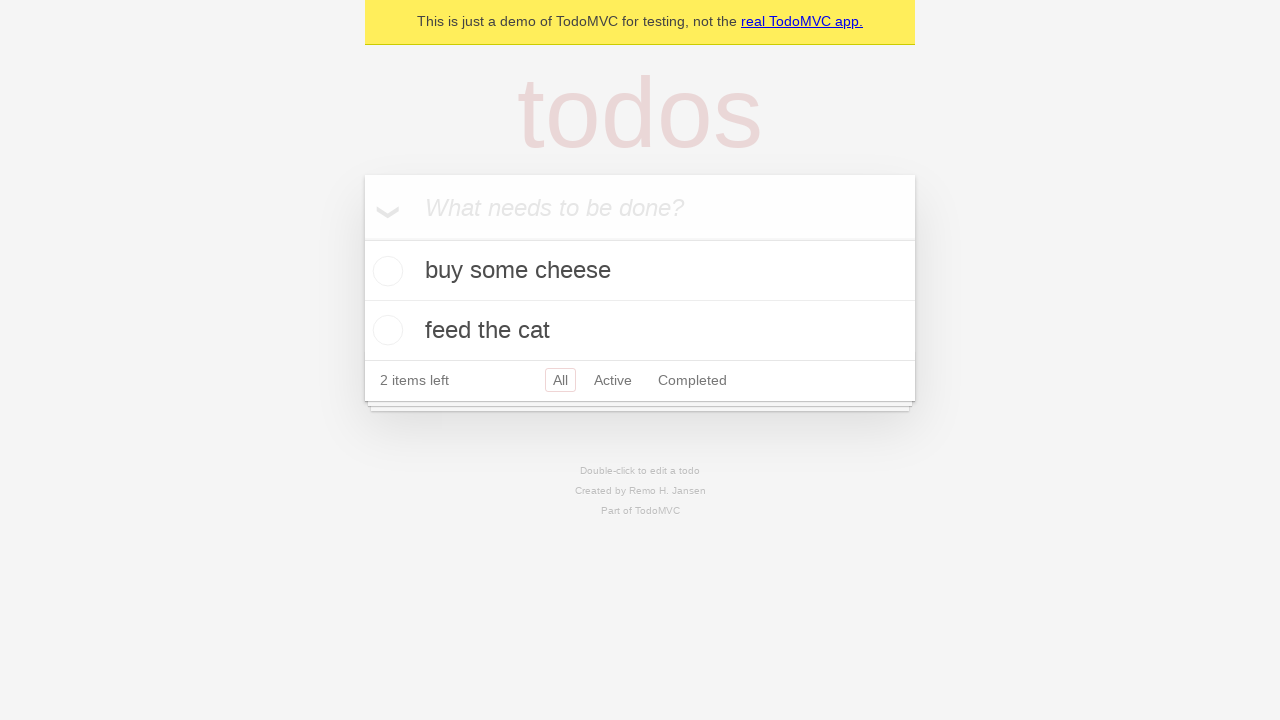

Filled third todo input with 'book a doctors appointment' on internal:attr=[placeholder="What needs to be done?"i]
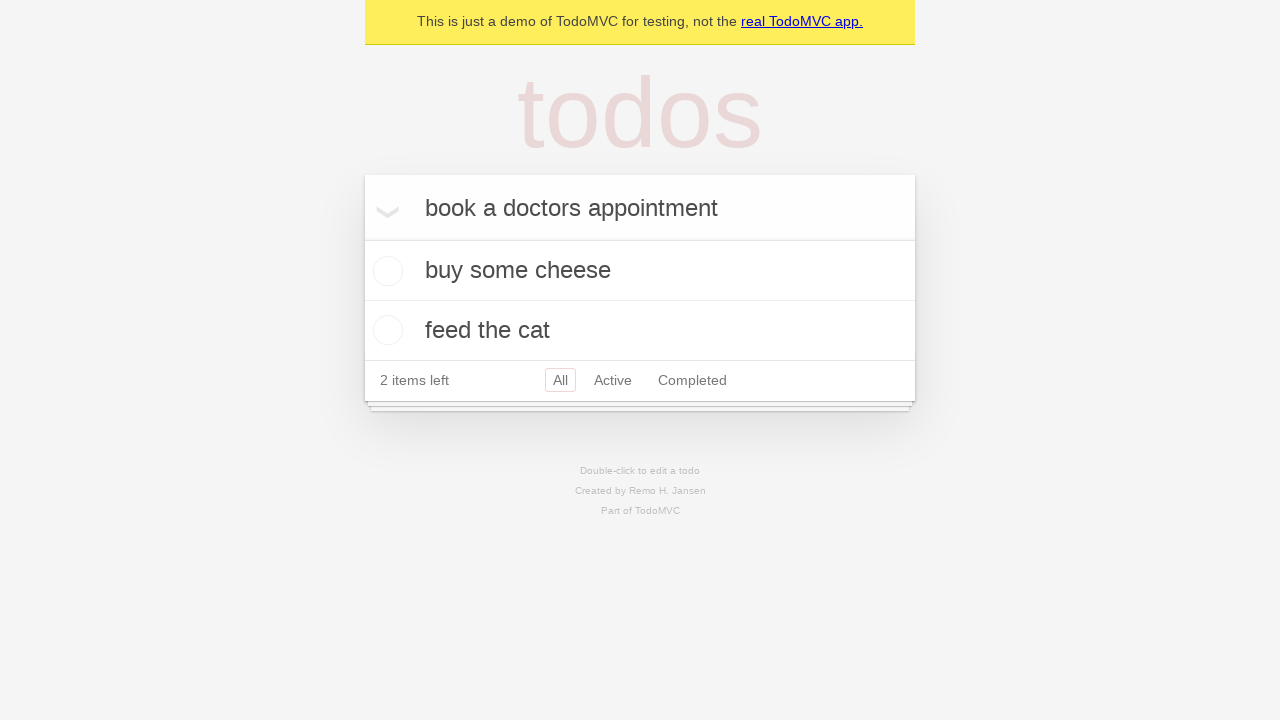

Pressed Enter to add third todo on internal:attr=[placeholder="What needs to be done?"i]
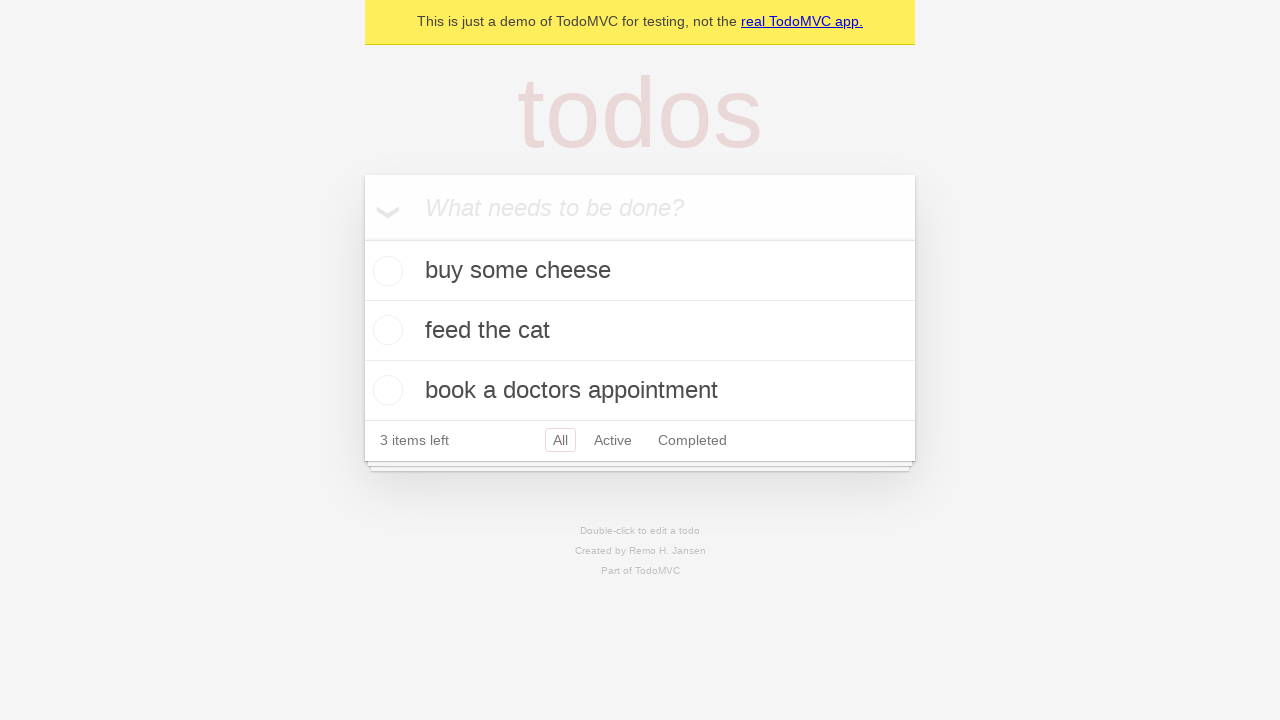

Checked toggle-all to mark all items as complete at (362, 238) on internal:label="Mark all as complete"i
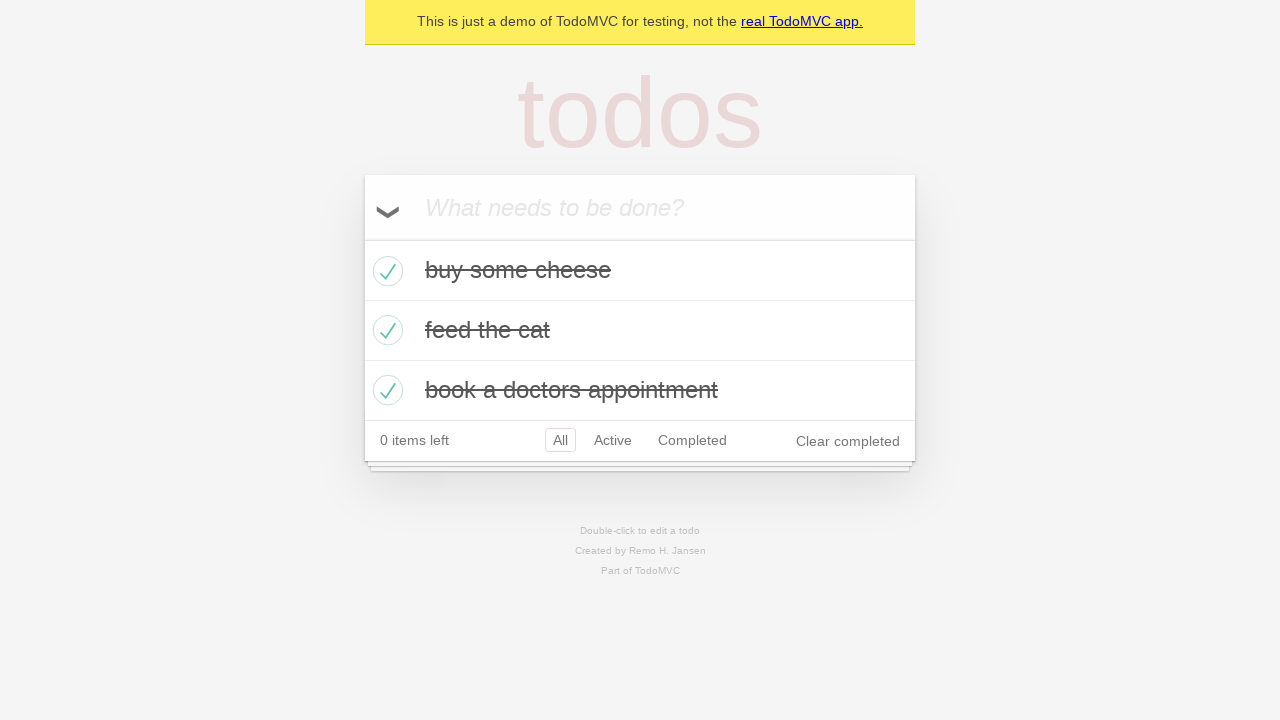

Unchecked toggle-all to clear complete state of all items at (362, 238) on internal:label="Mark all as complete"i
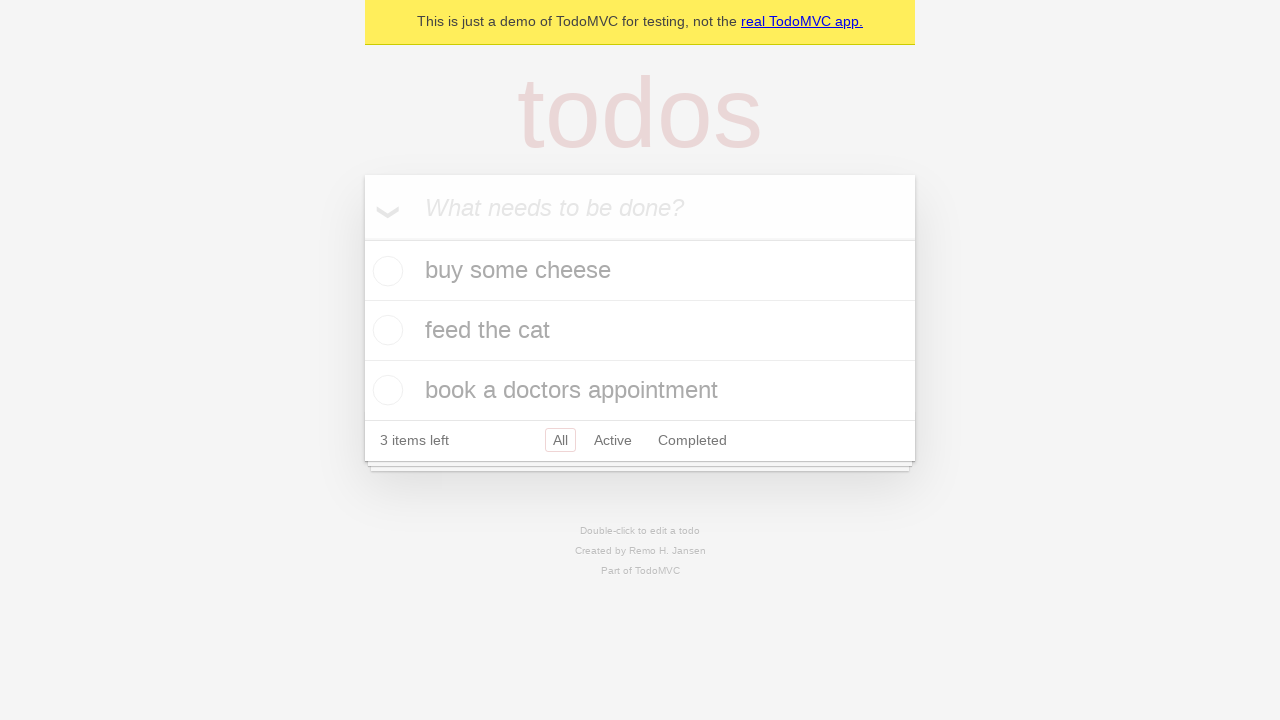

Verified no completed items remain after toggling complete state
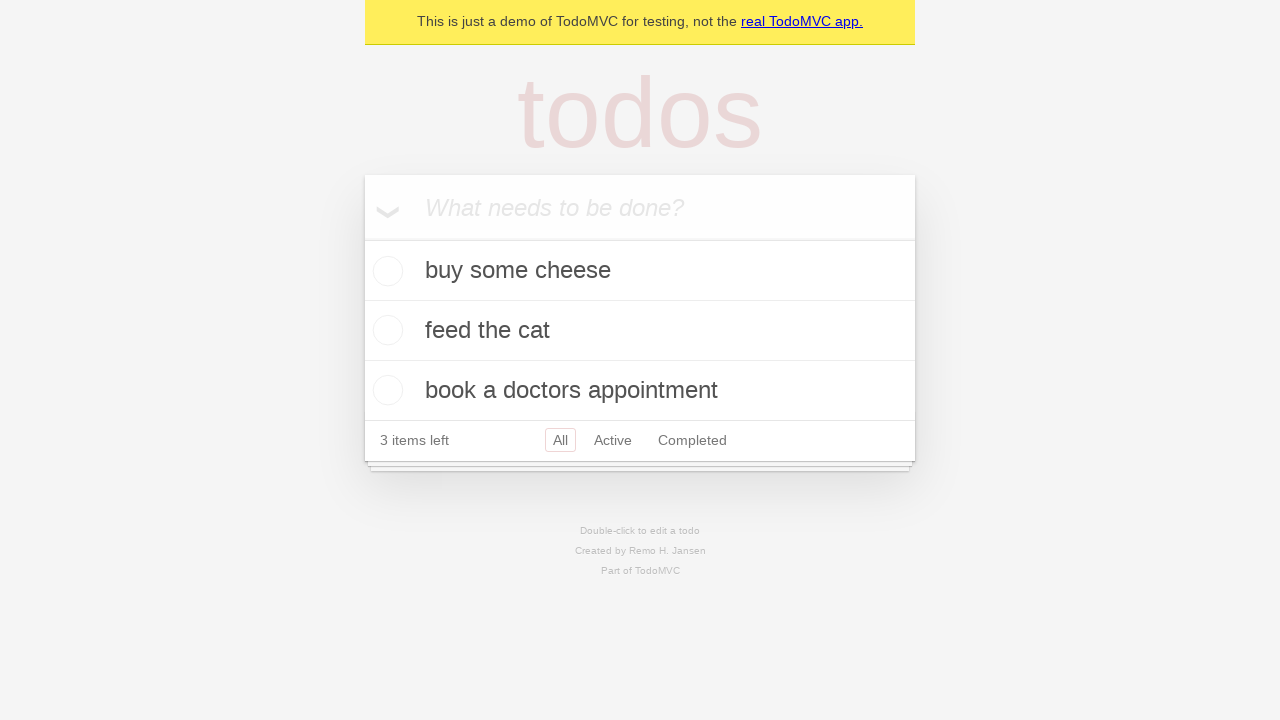

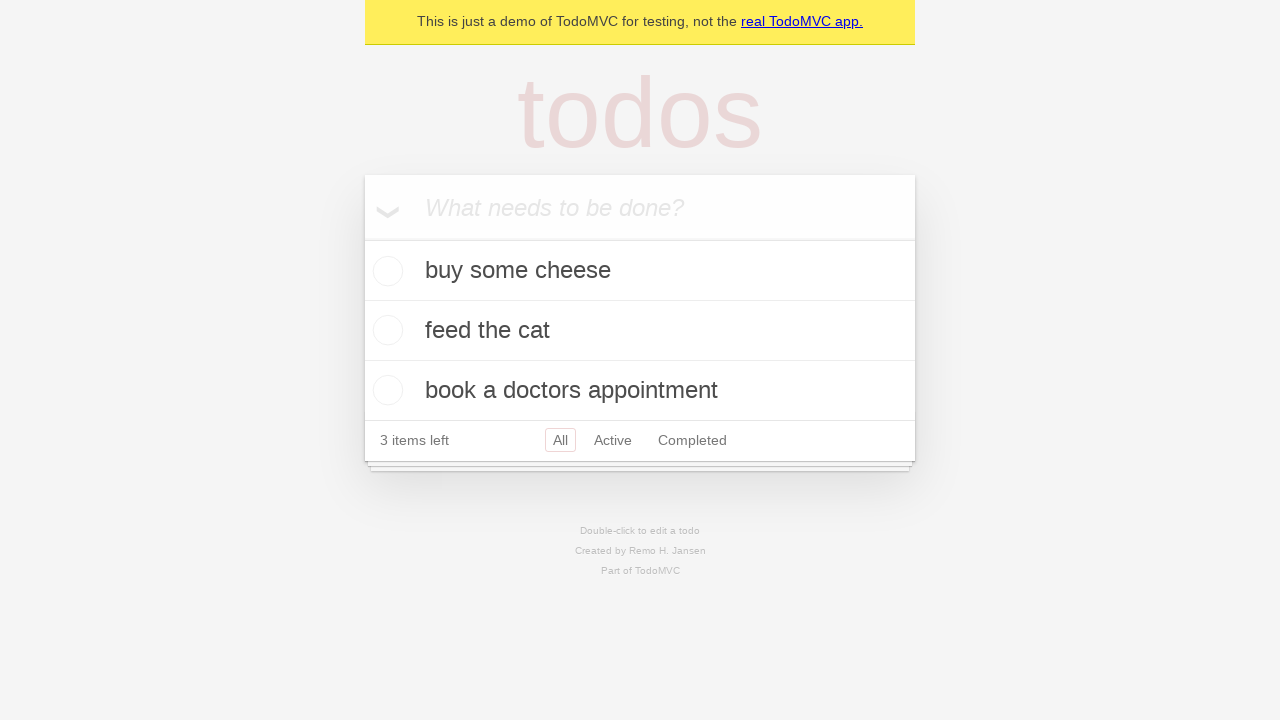